Navigates to Playwright API documentation by clicking the API link and then the request link

Starting URL: https://playwright.dev/

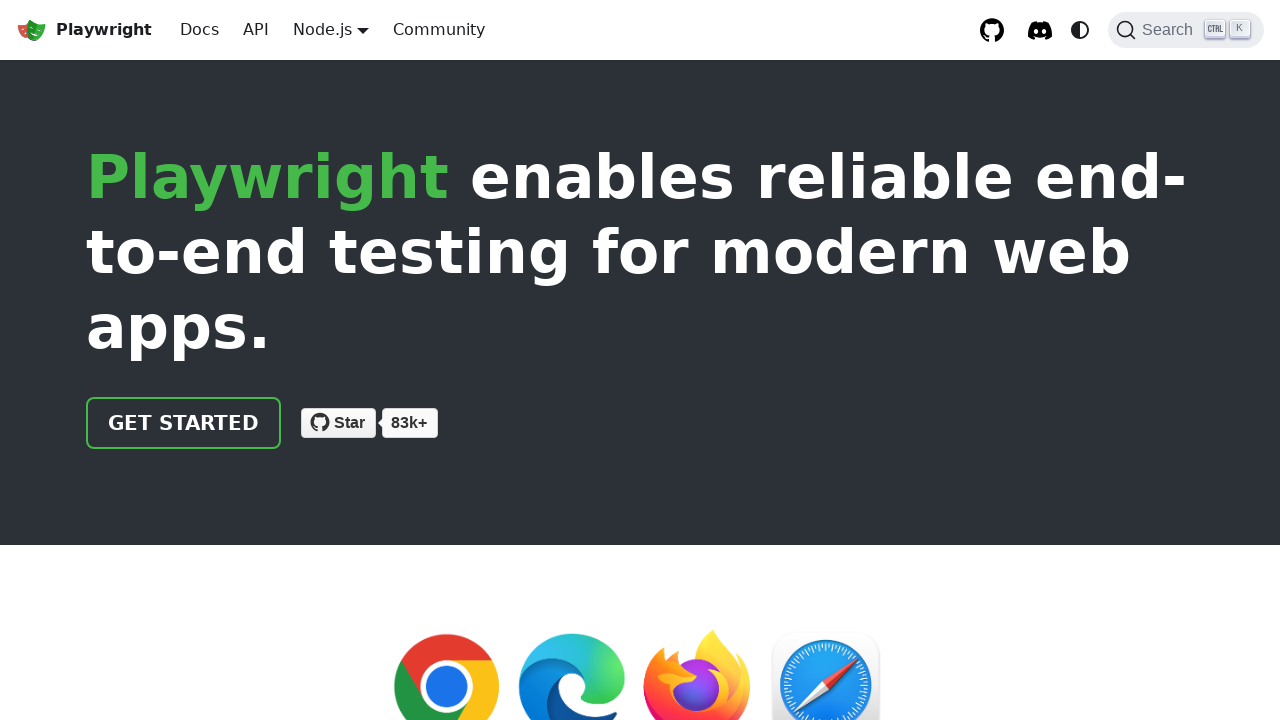

Clicked API link in navigation at (256, 30) on internal:role=link[name="API"s]
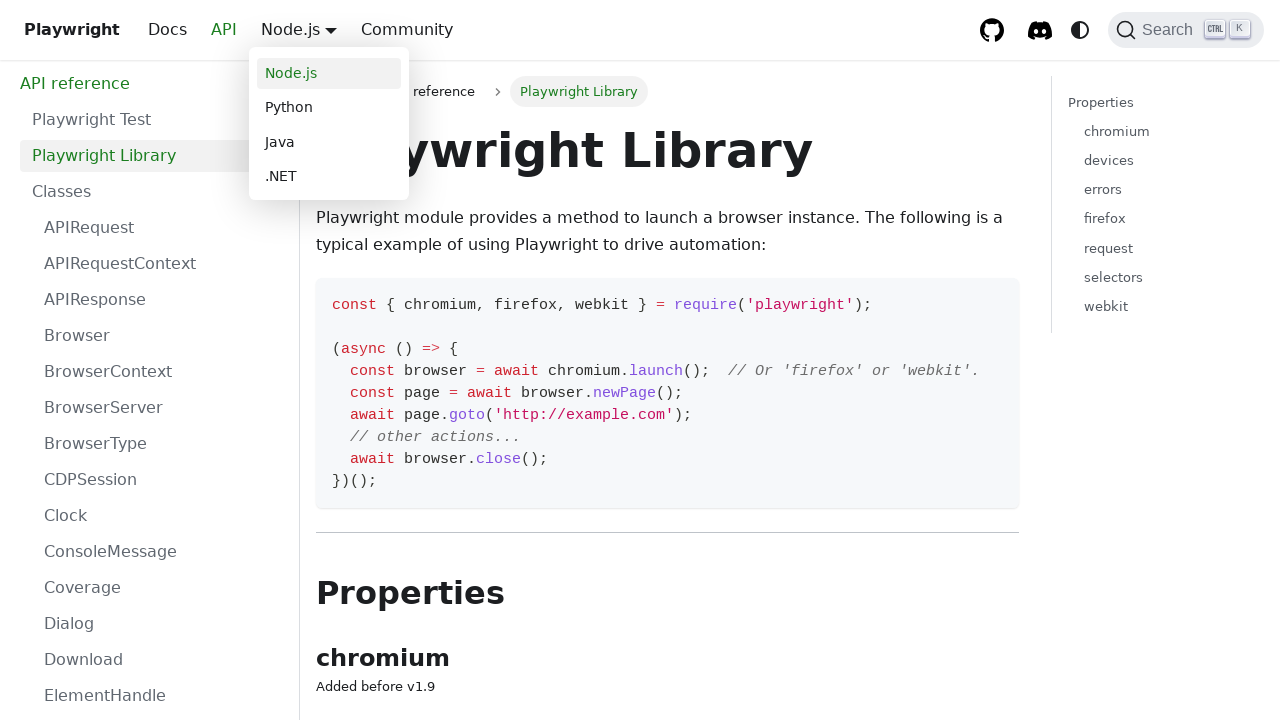

Clicked request link in API documentation at (1166, 248) on internal:role=link[name="request"s]
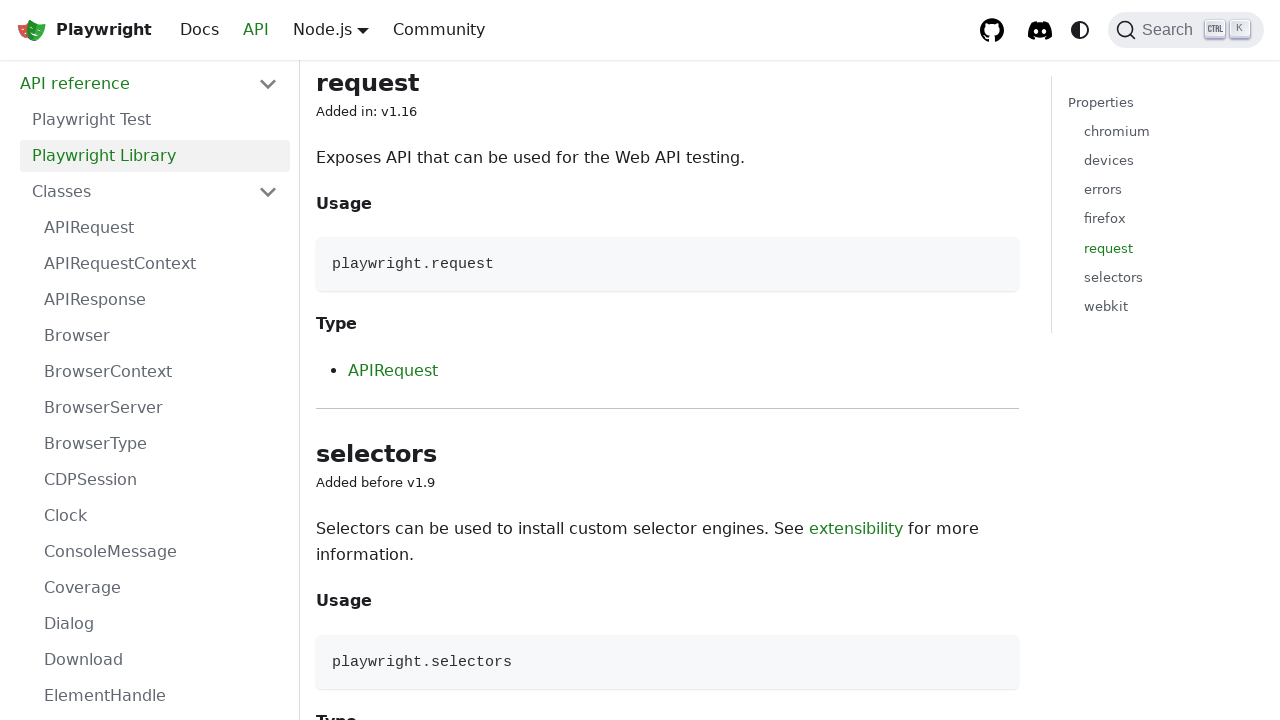

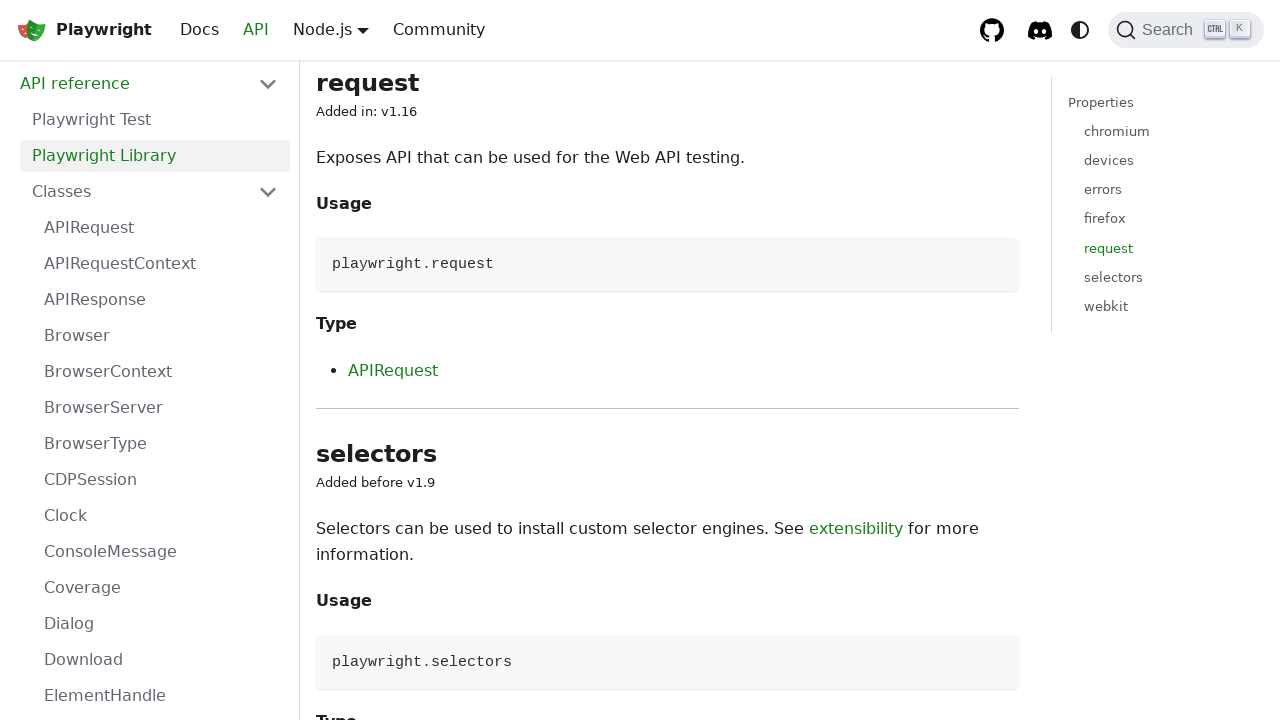